Tests a quote form by filling in a username field with a test value

Starting URL: https://skryabin.com/market/quote.html

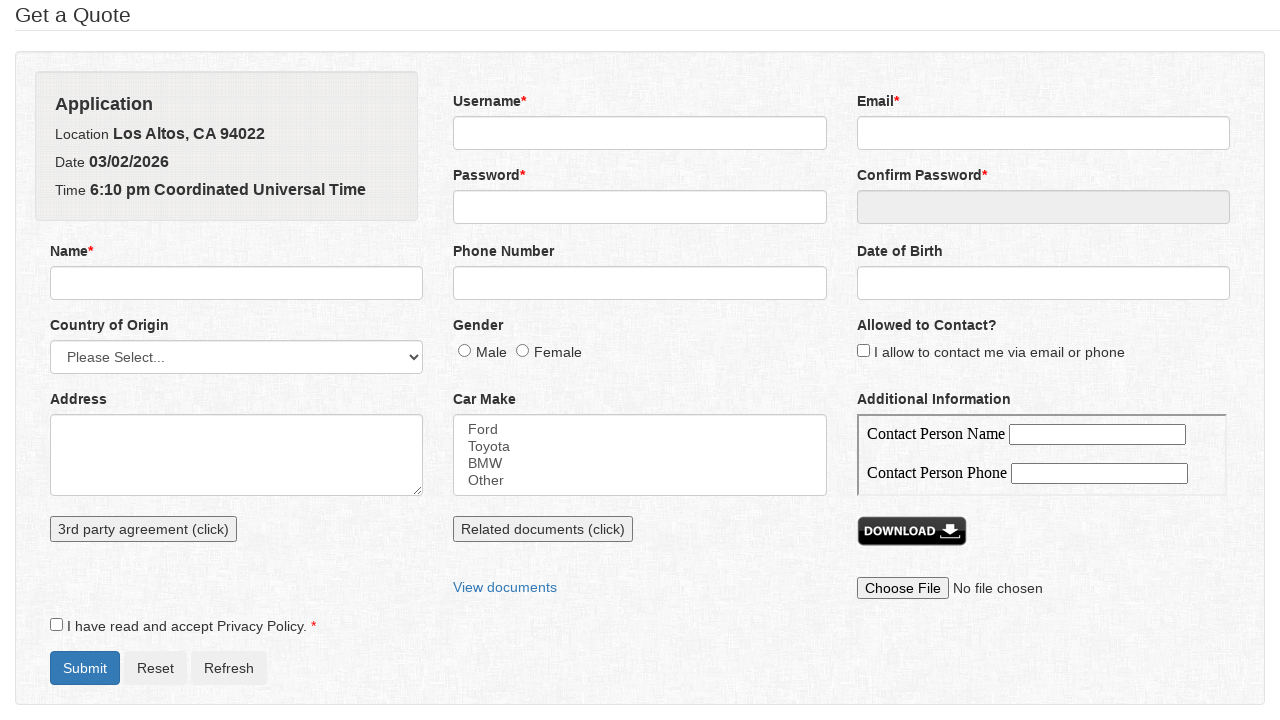

Navigated to quote form page
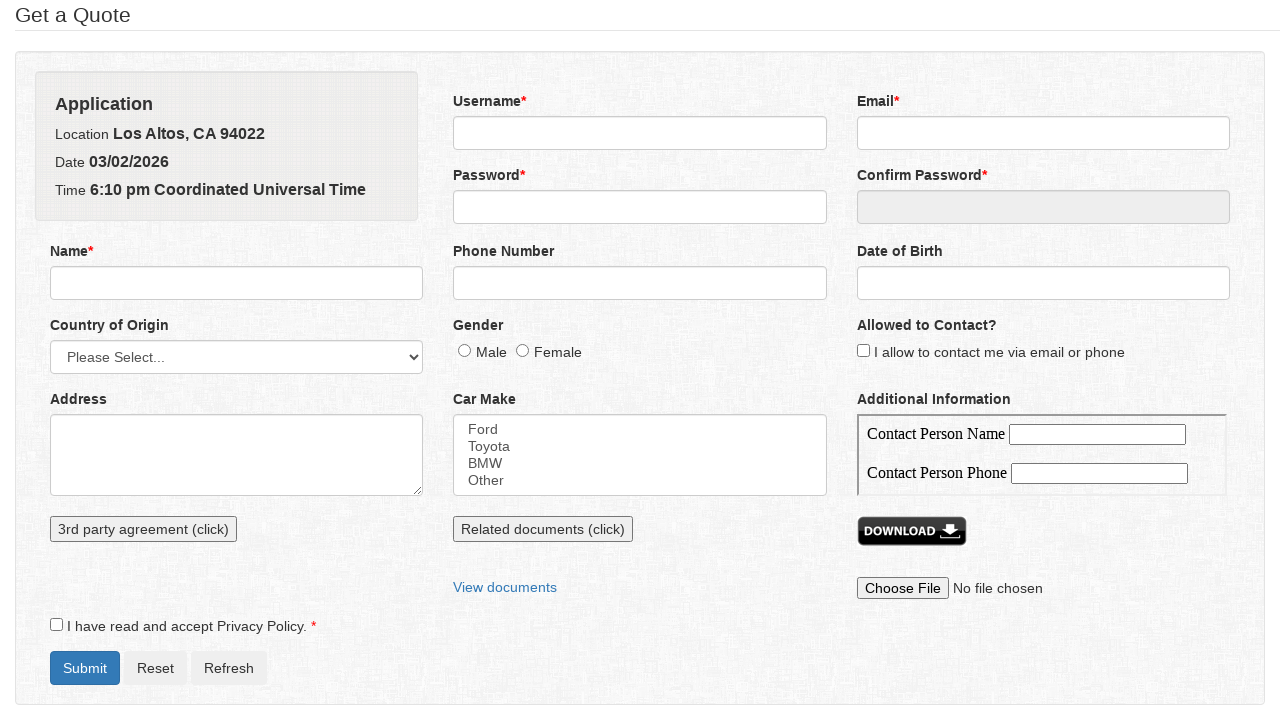

Filled username field with 'jdoe' on input[name='username']
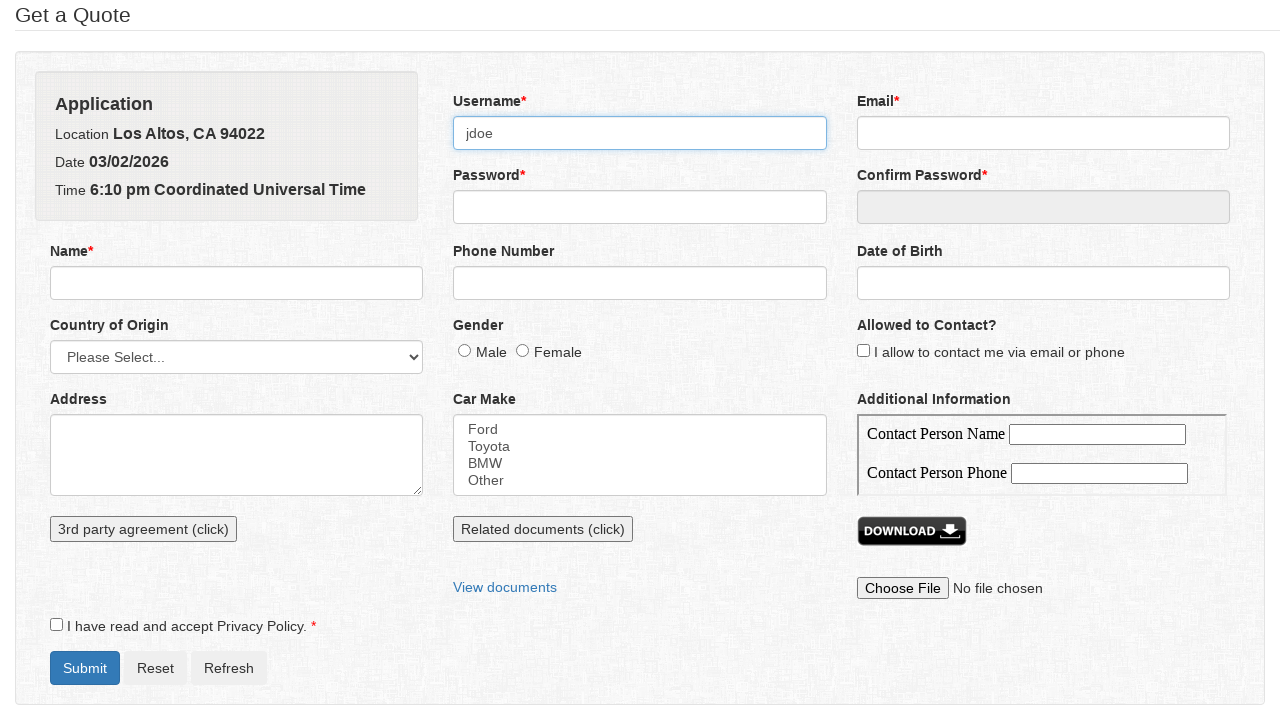

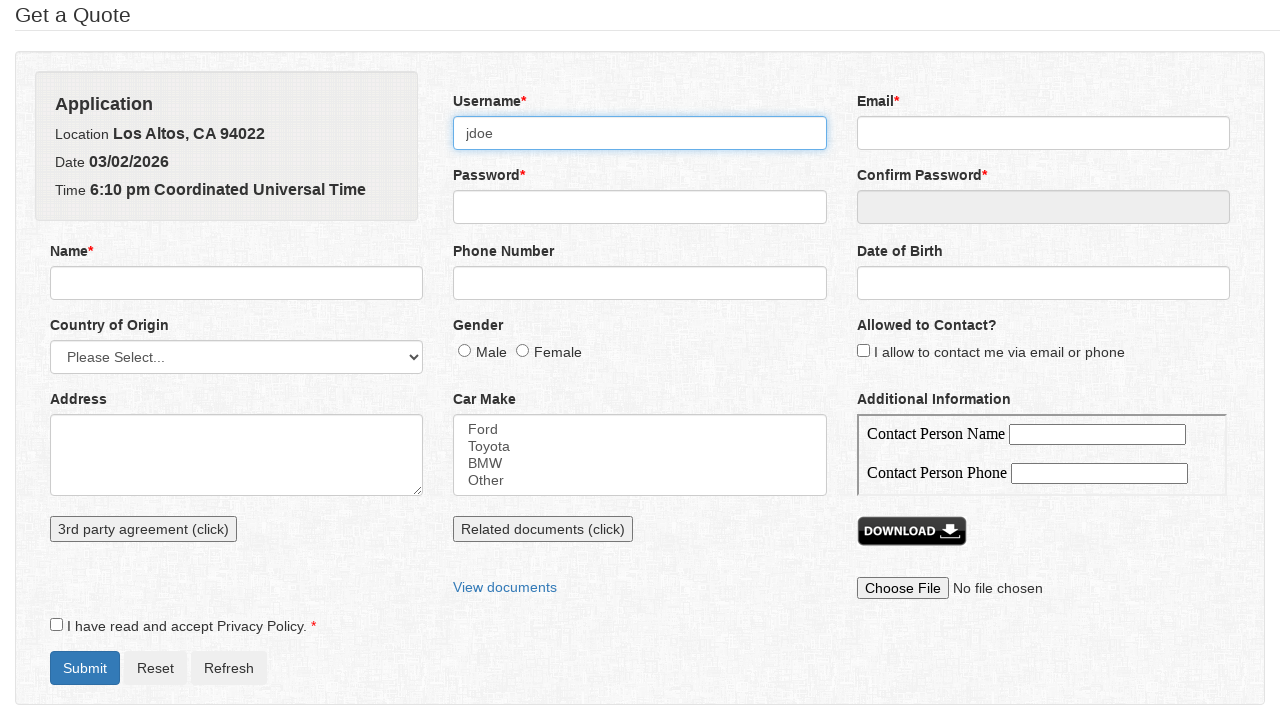